Tests a form submission by filling in first name, last name, and email fields, then clicking the submit button

Starting URL: http://secure-retreat-92358.herokuapp.com/

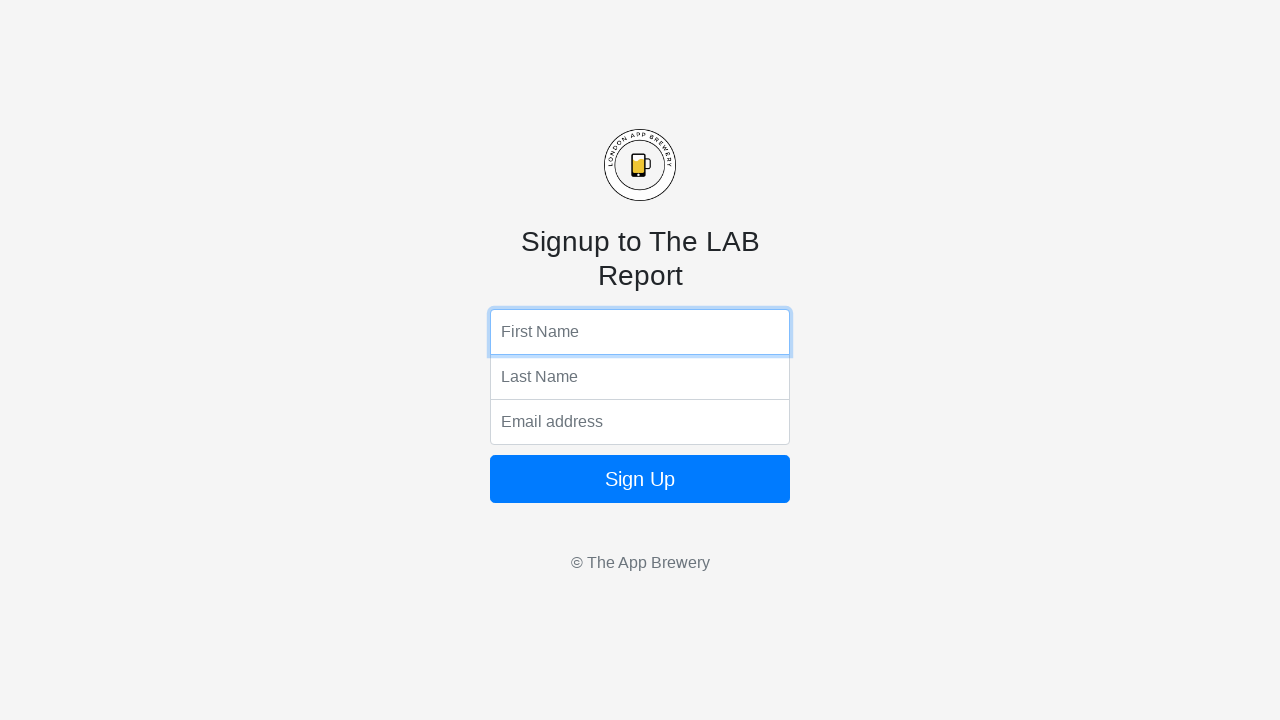

Filled first name field with 'Michael' on input[name='fName']
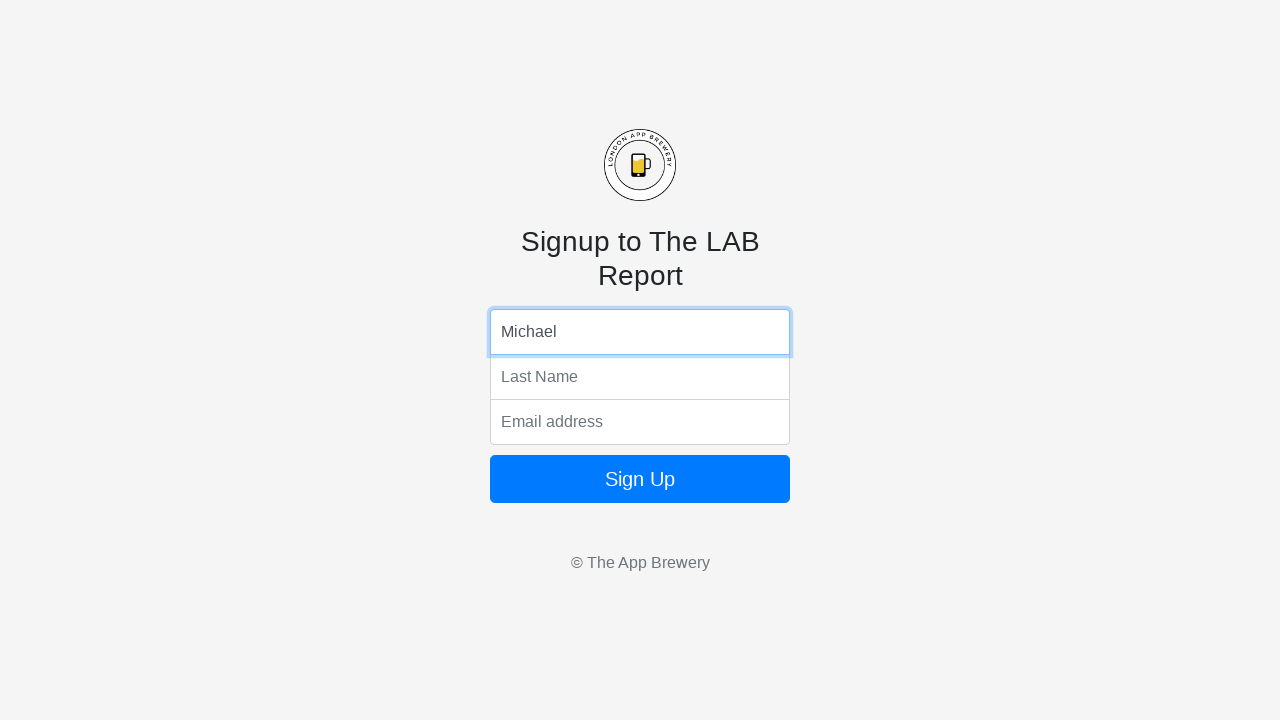

Filled last name field with 'Johnson' on input[name='lName']
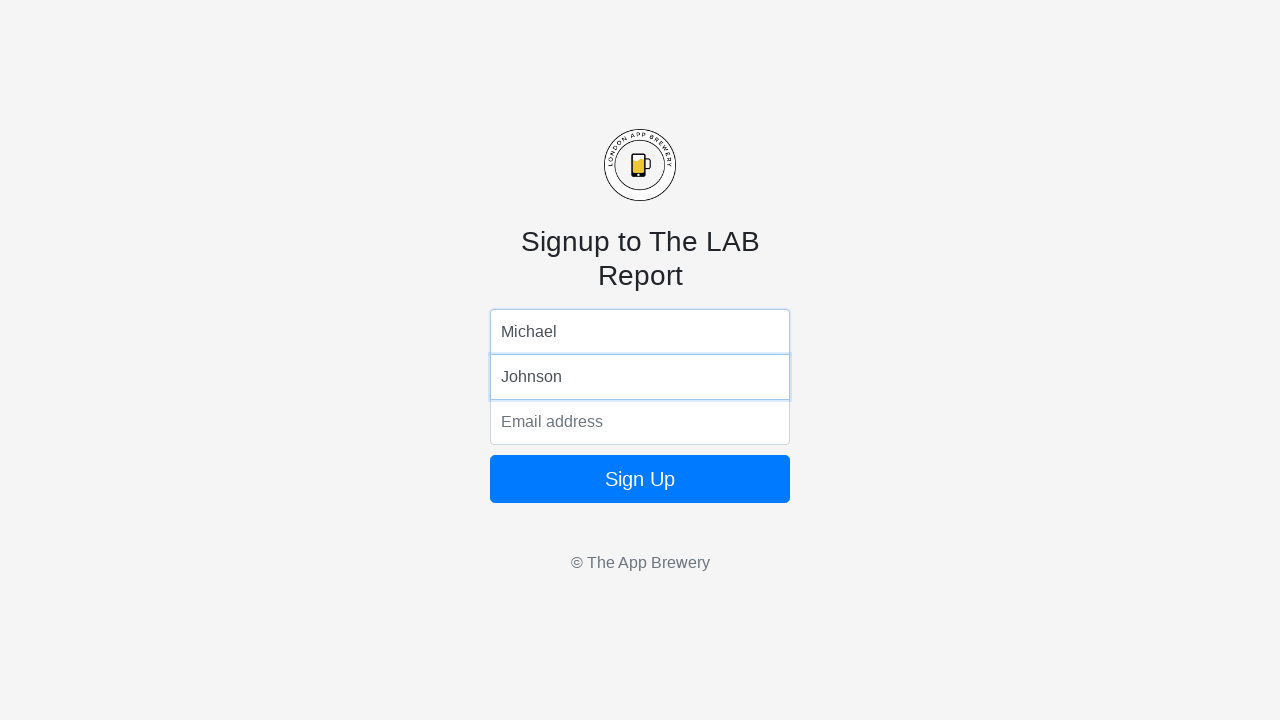

Filled email field with 'michael.johnson@example.com' on input[name='email']
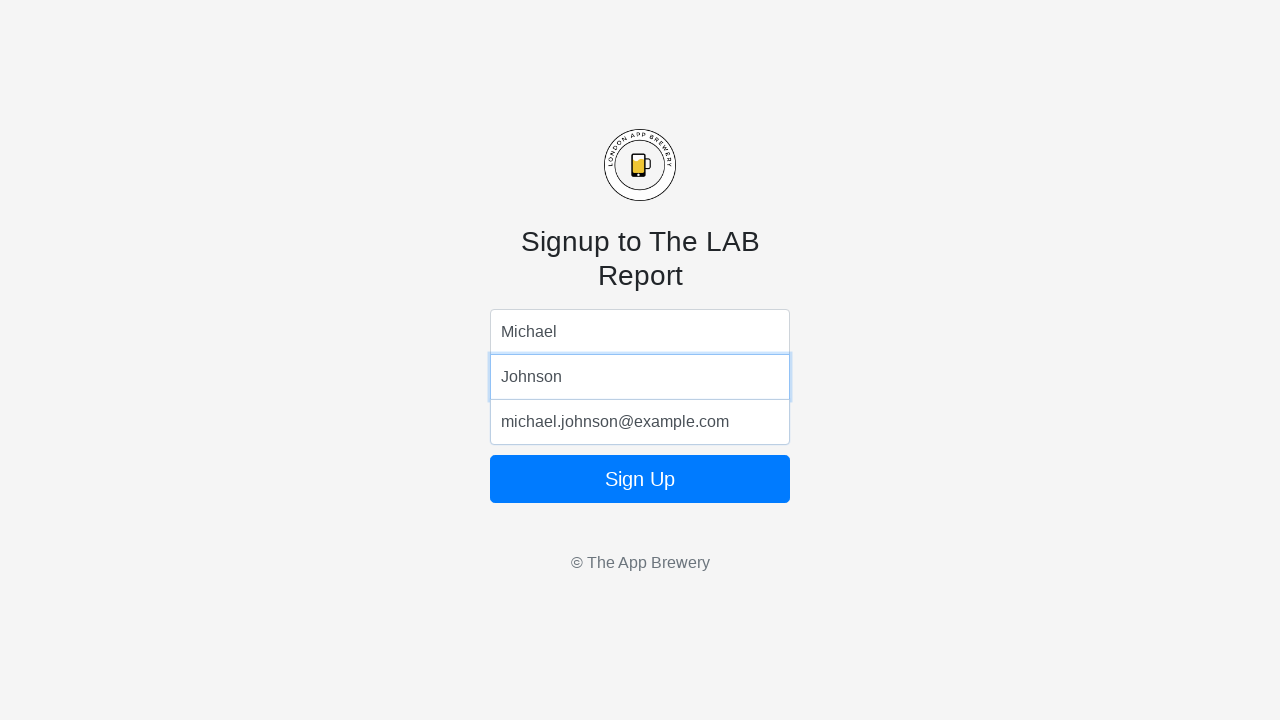

Clicked form submit button at (640, 479) on form button
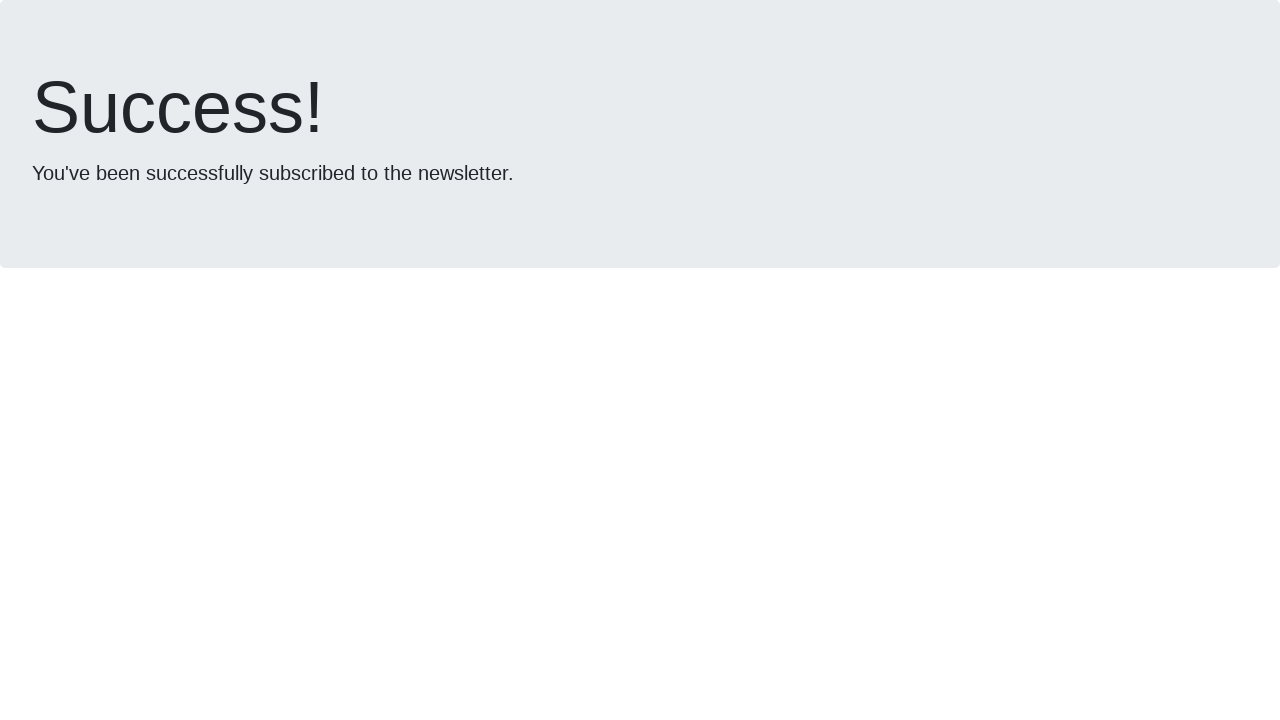

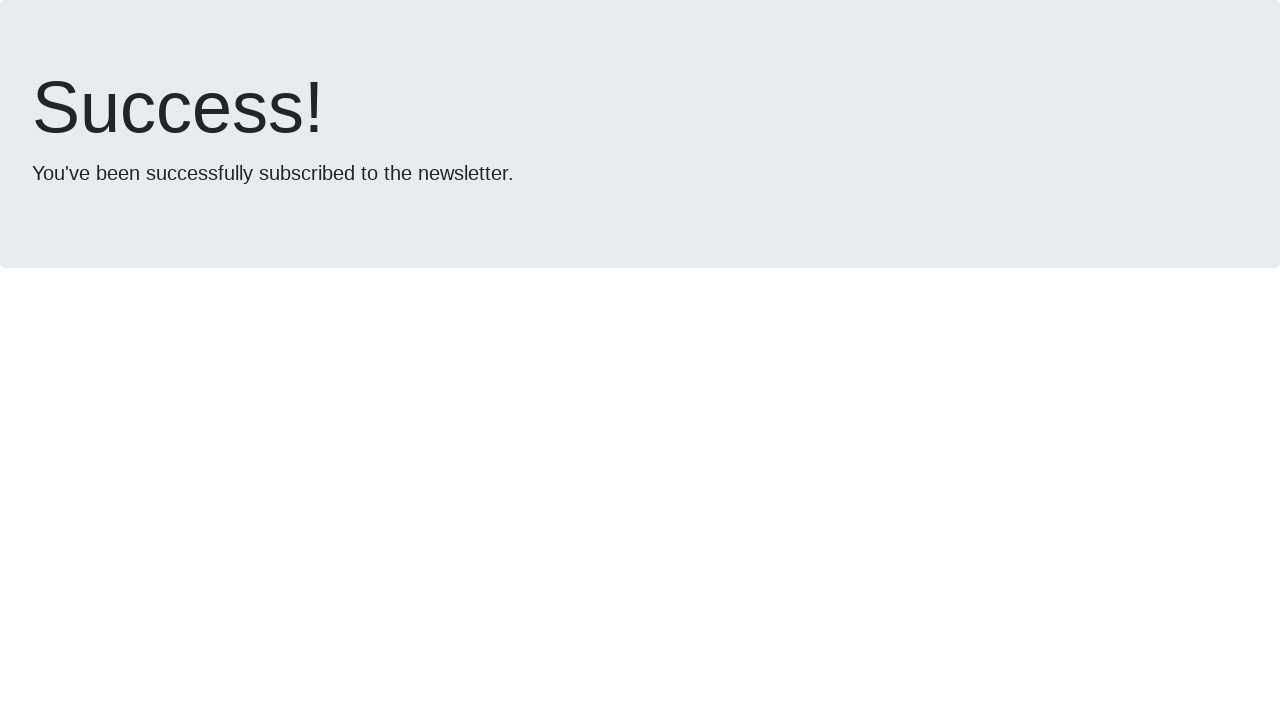